Tests multi-select dropdown by selecting multiple options and then deselecting all

Starting URL: http://sahitest.com/demo/selectTest.htm

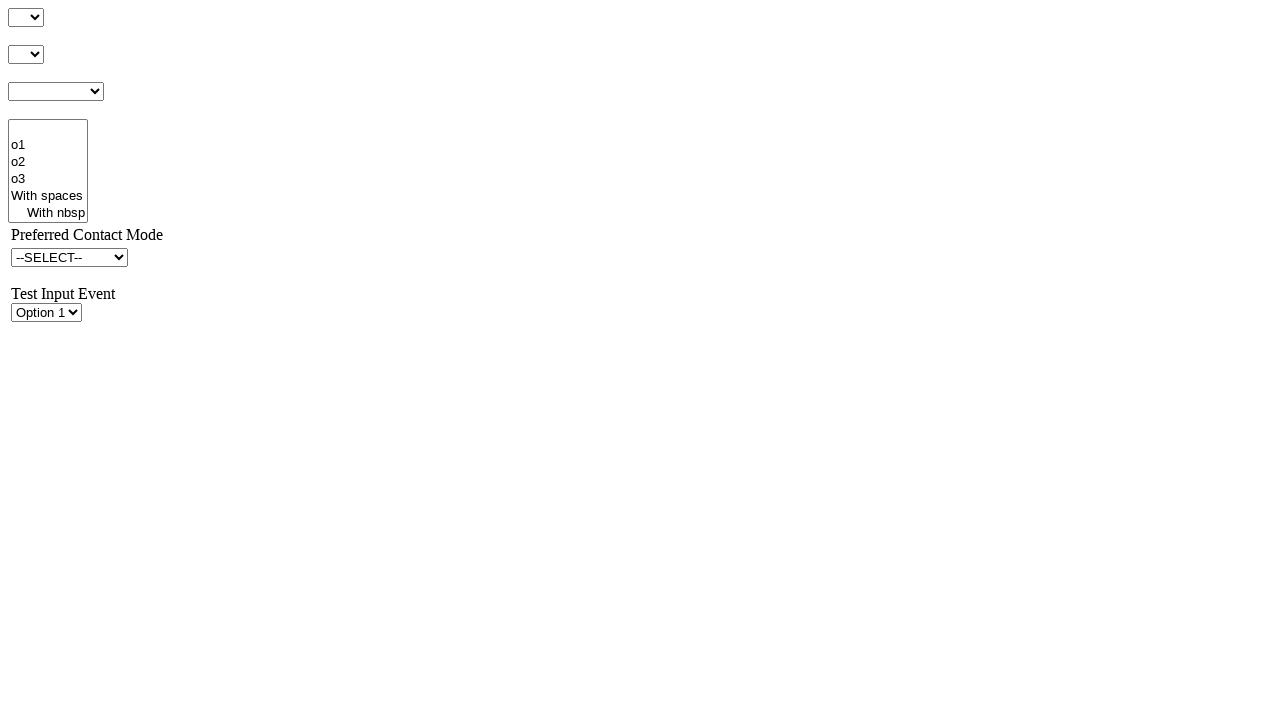

Located the multi-select dropdown element
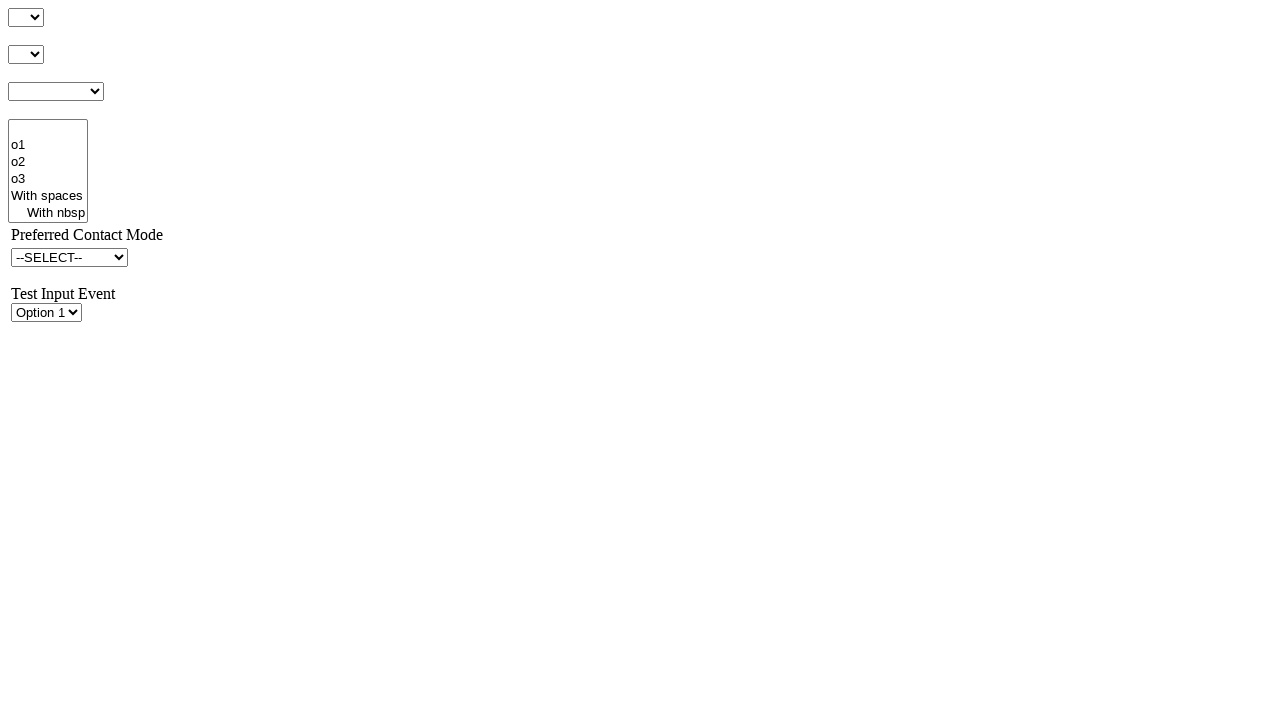

Selected multiple options (index 1 and 2) from the multi-select dropdown on #s4Id
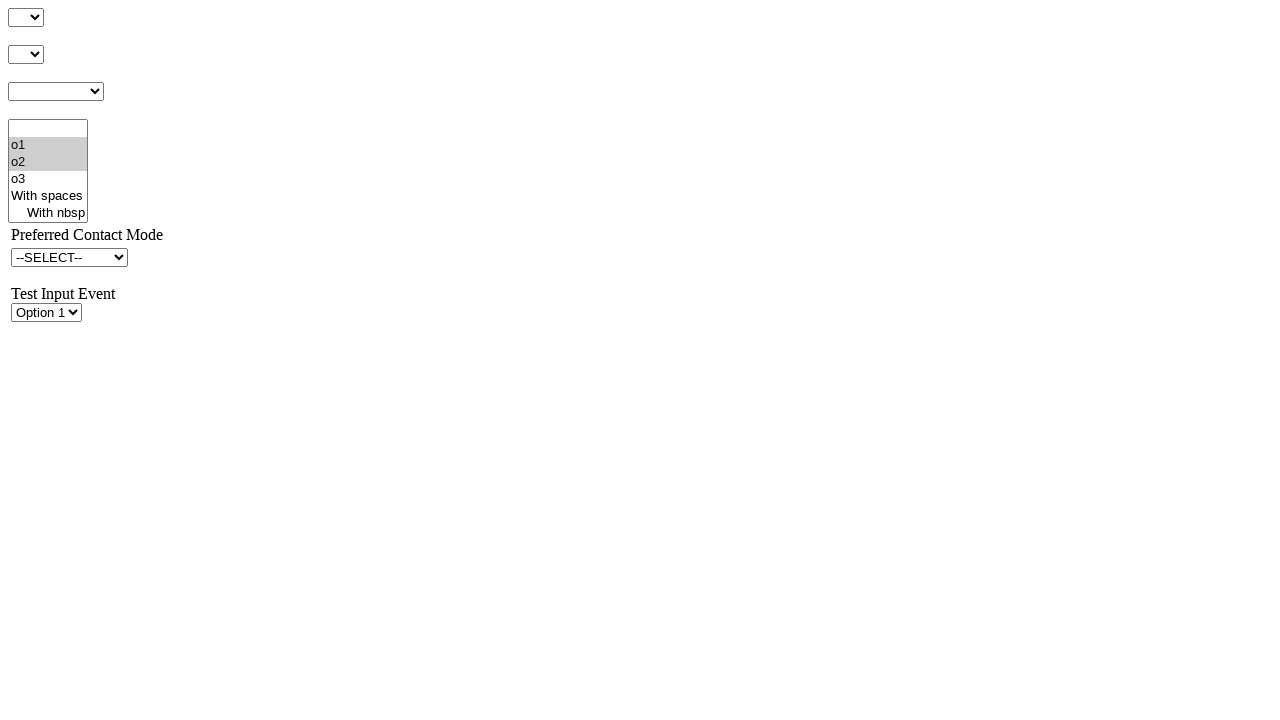

Waited 500ms for UI to update
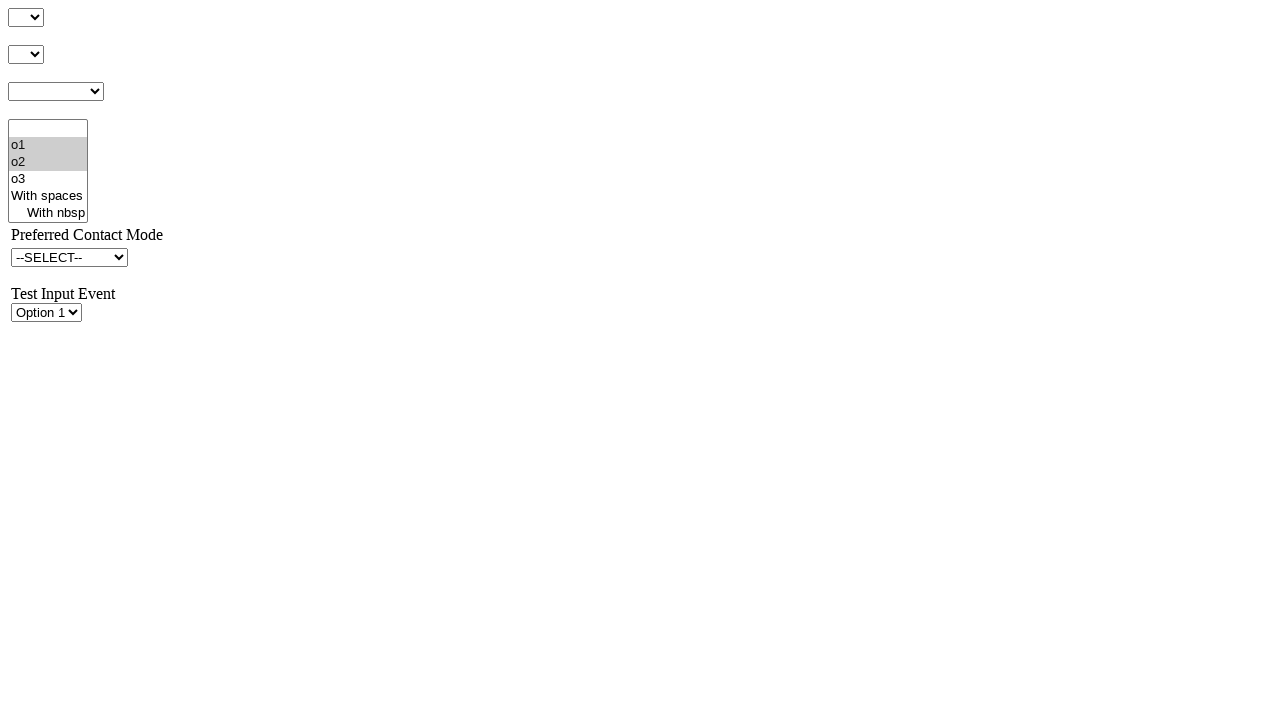

Deselected all options from the multi-select dropdown on #s4Id
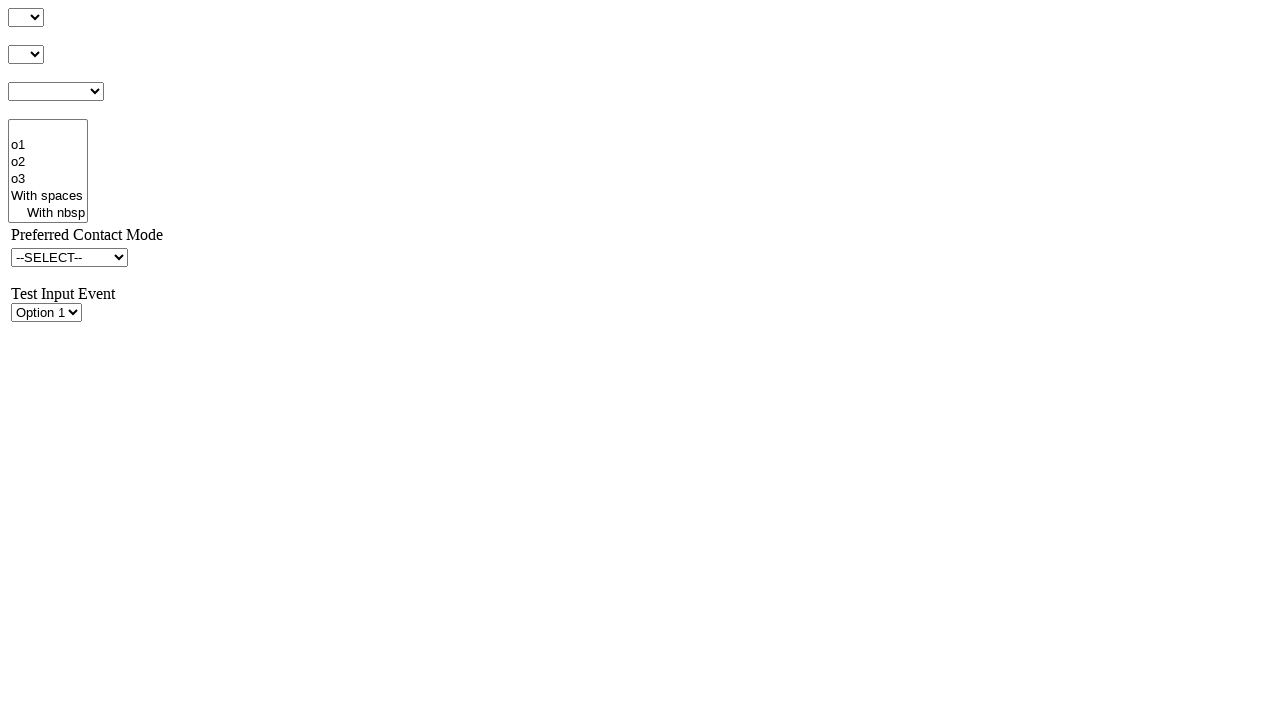

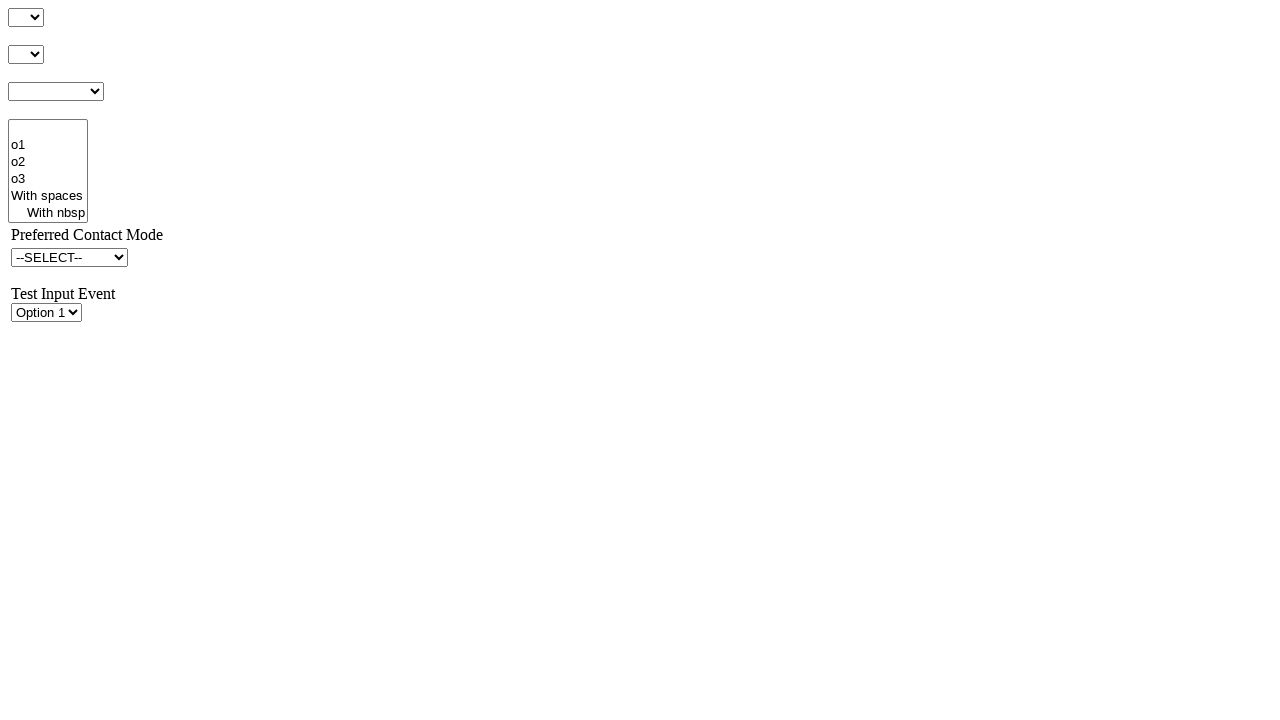